Tests A/B test opt-out by adding the opt-out cookie before visiting the A/B test page, then navigating to the page and verifying opt-out is active.

Starting URL: http://the-internet.herokuapp.com

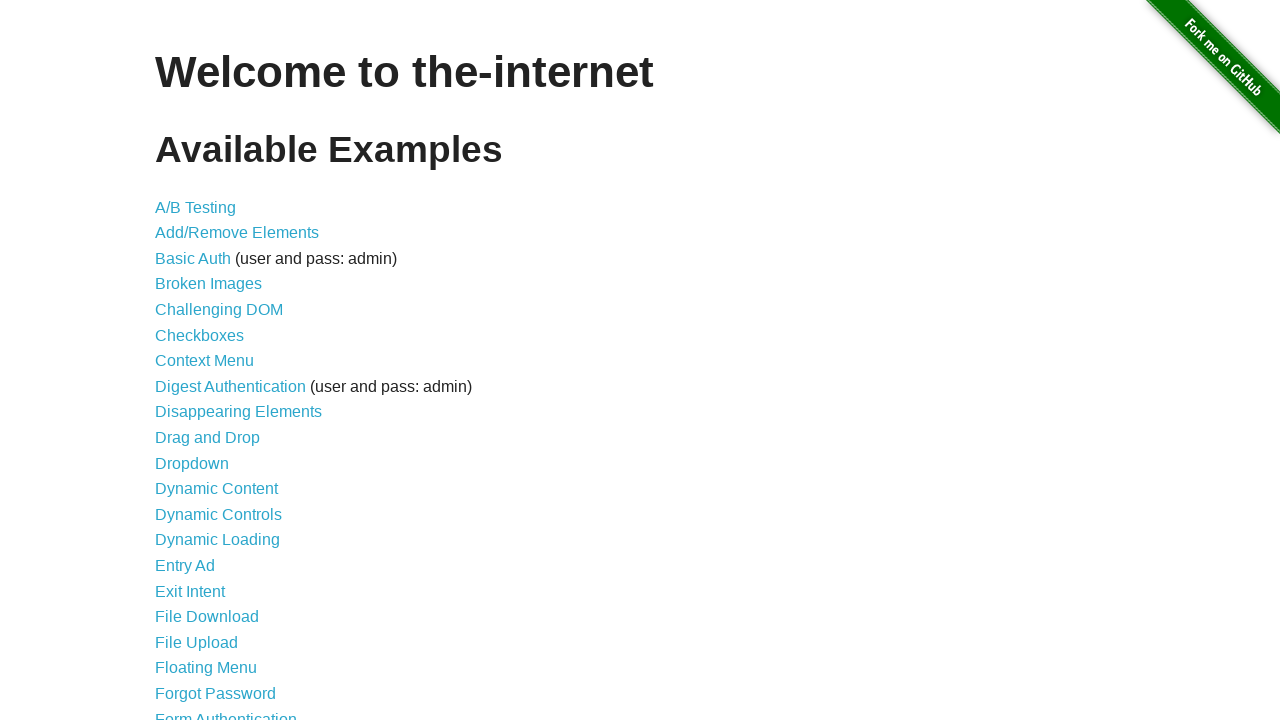

Added optimizelyOptOut cookie to opt out of A/B test
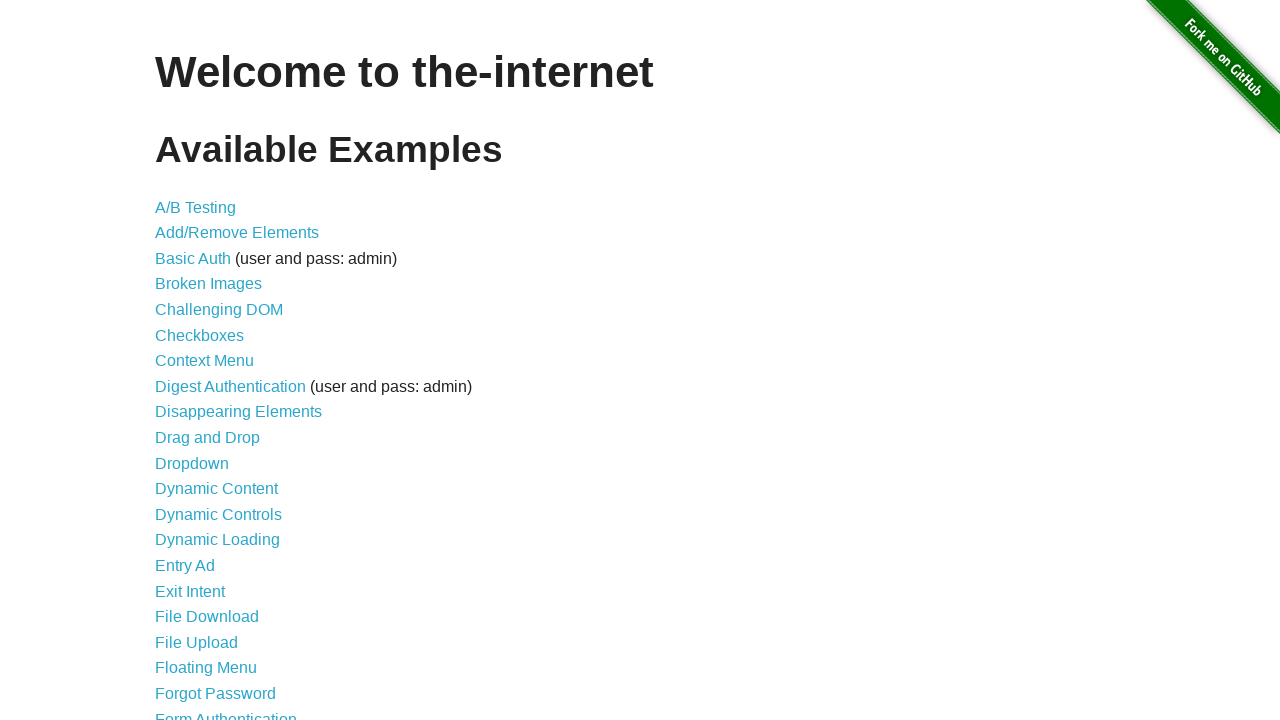

Navigated to A/B test page
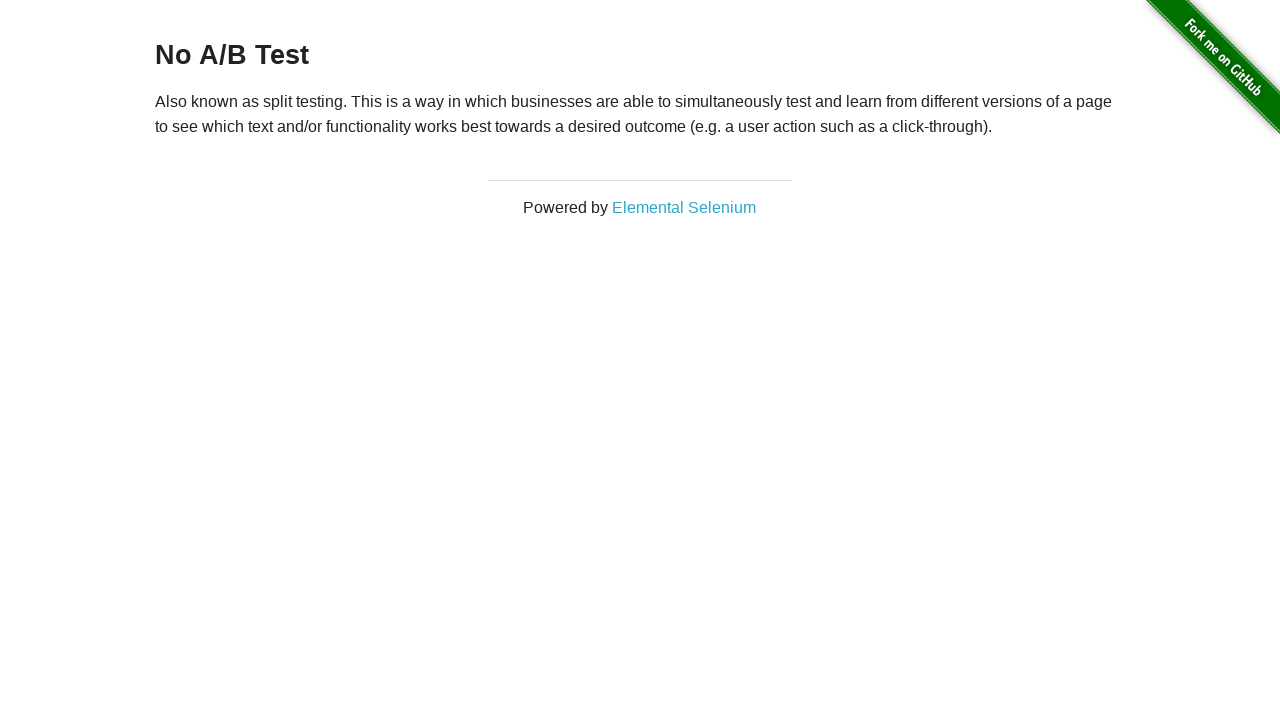

Retrieved heading text from A/B test page
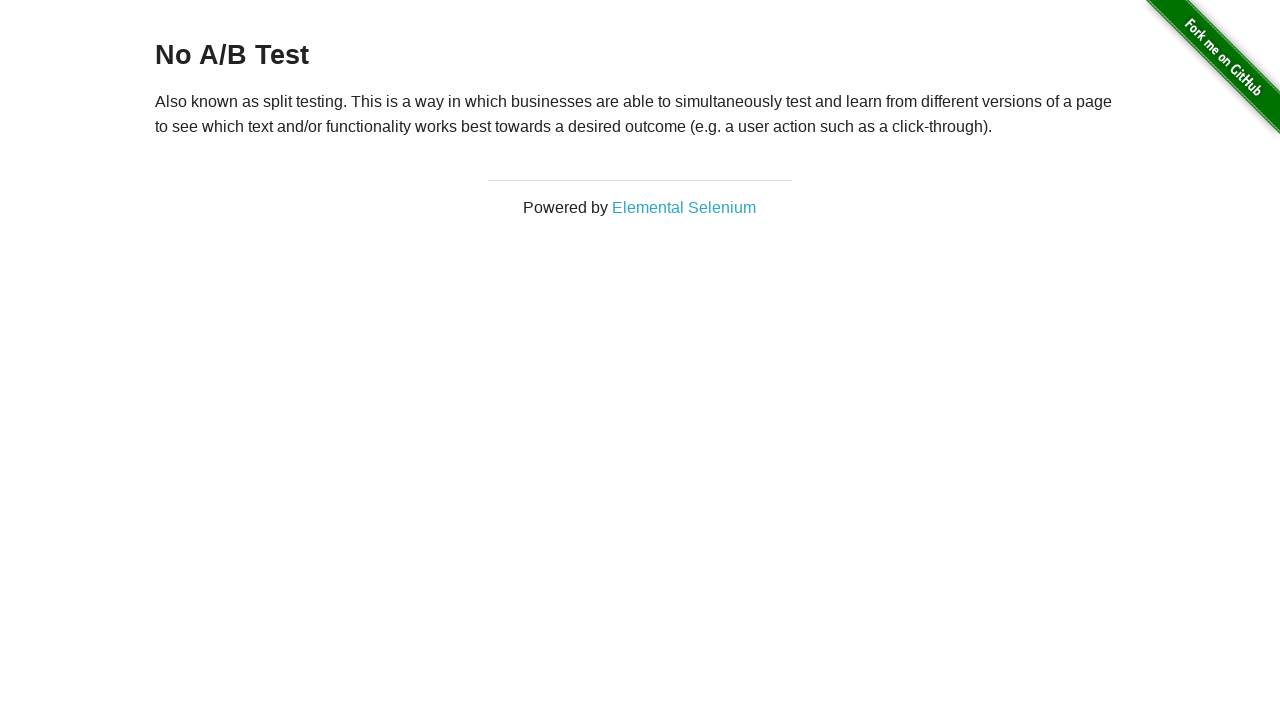

Verified heading displays 'No A/B Test' - opt-out is active
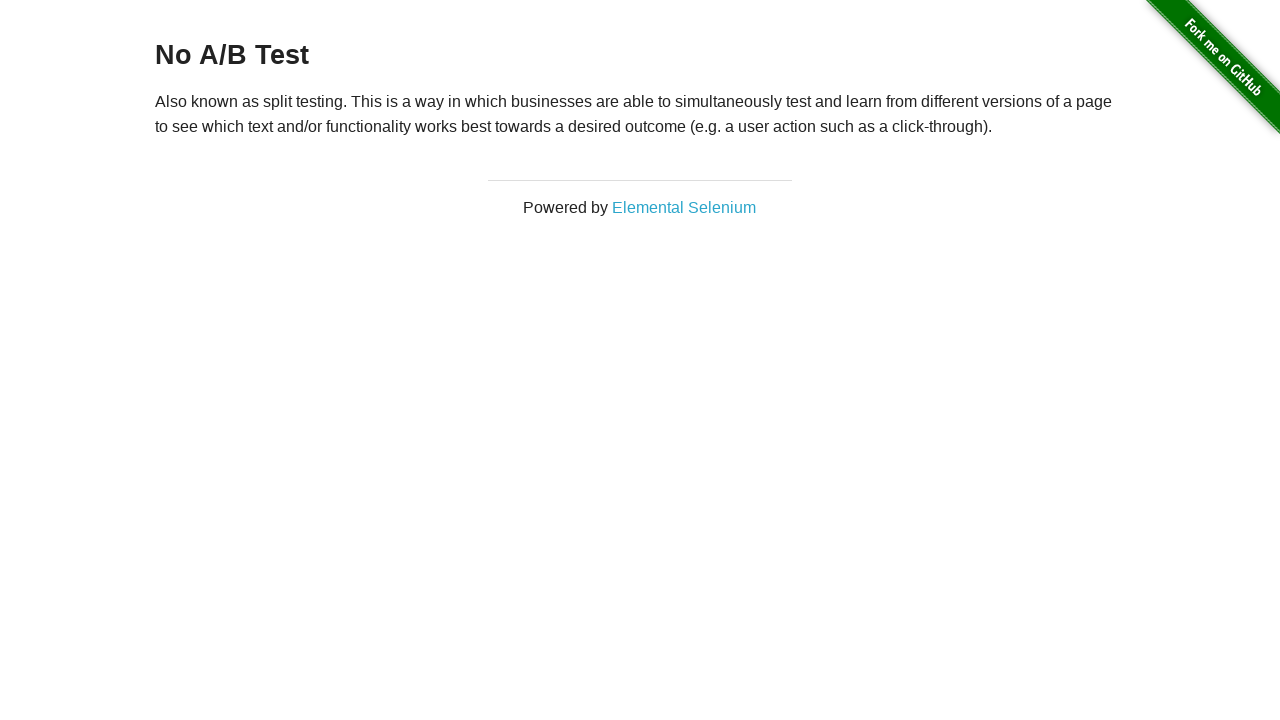

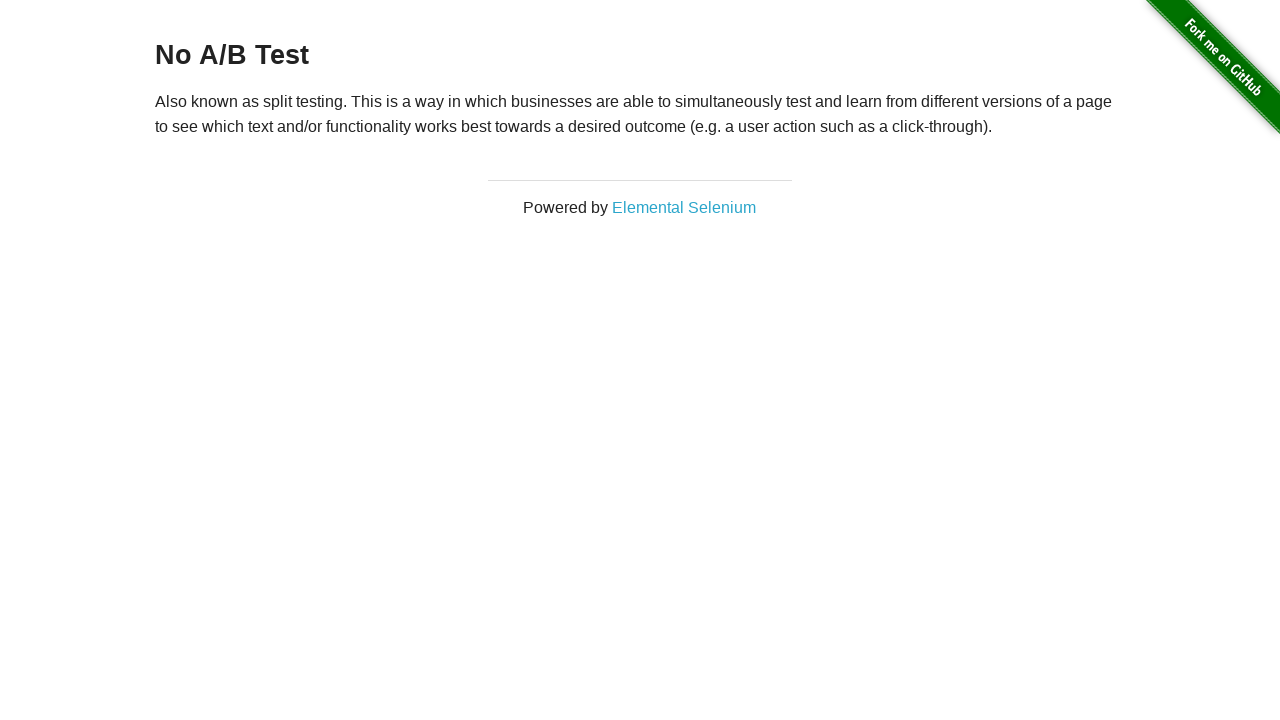